Navigates to the Rahul Shetty Academy dropdowns practice page and waits for it to load.

Starting URL: https://rahulshettyacademy.com/dropdownsPractise/

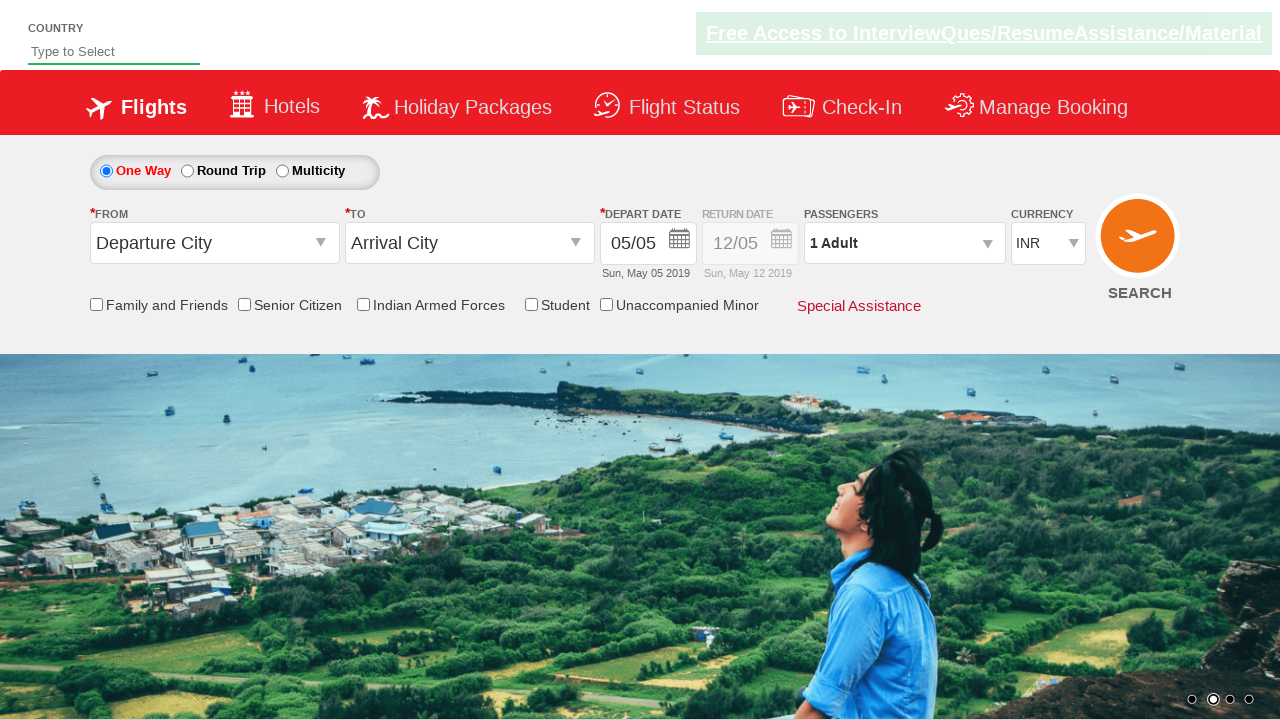

Waited for page to load - DOM content loaded state reached
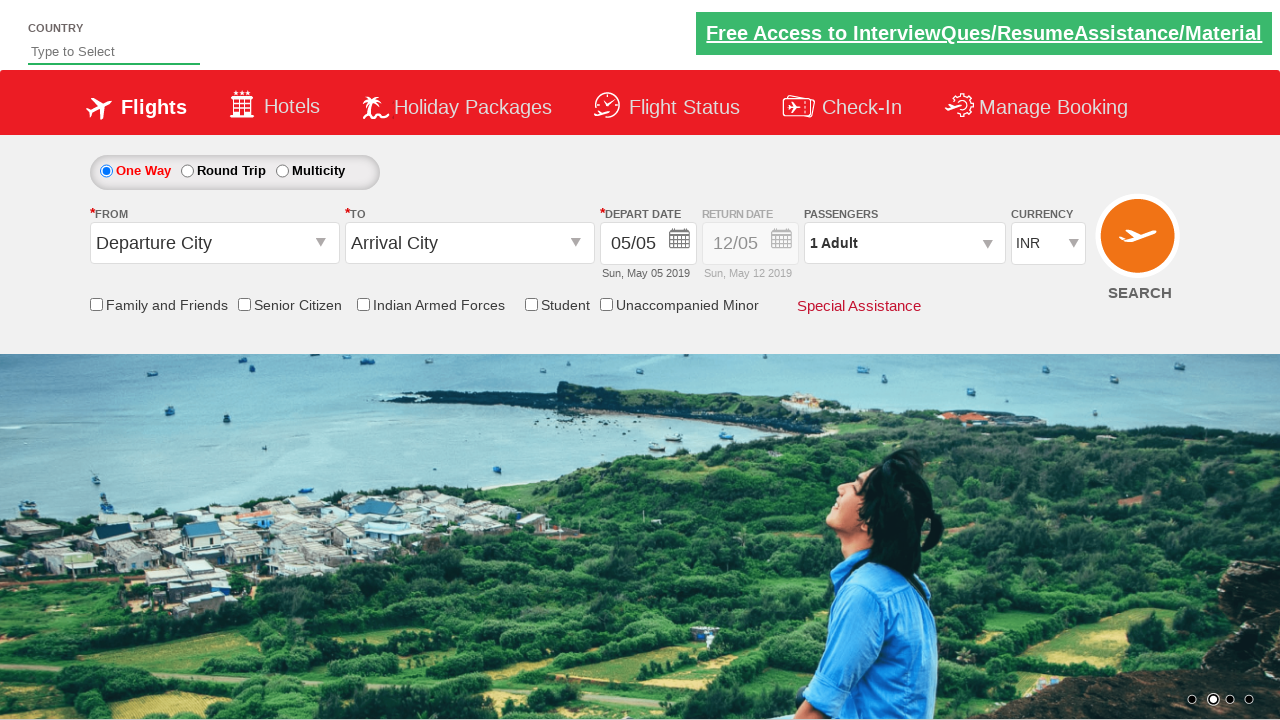

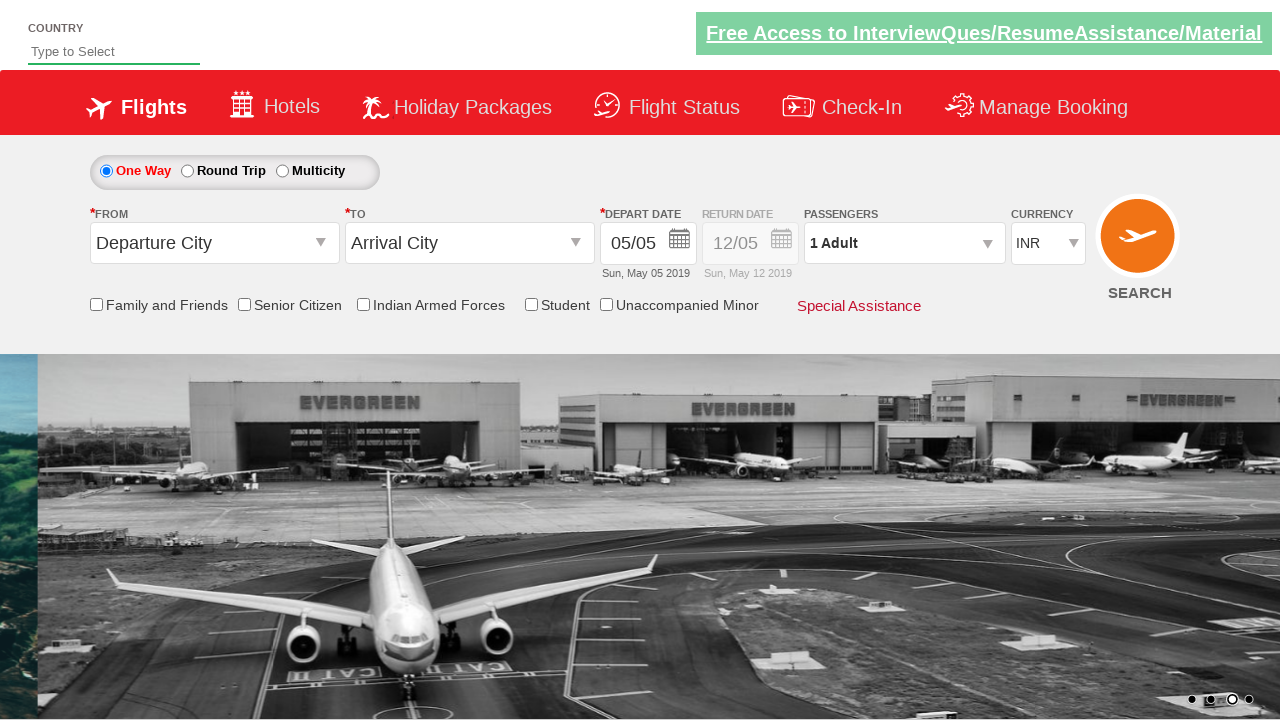